Navigates to a page with a large table and highlights a specific element by changing its border style using JavaScript execution, demonstrating how to visually identify elements during test debugging.

Starting URL: http://the-internet.herokuapp.com/large

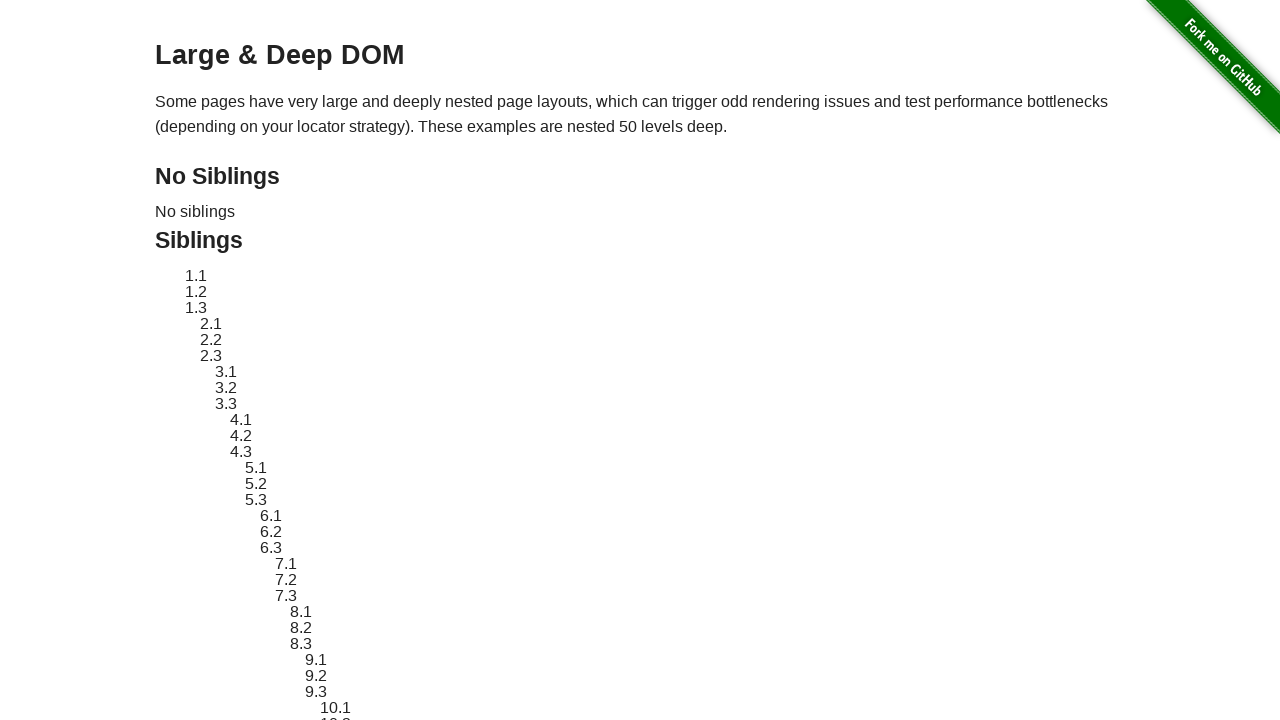

Navigated to the large table page
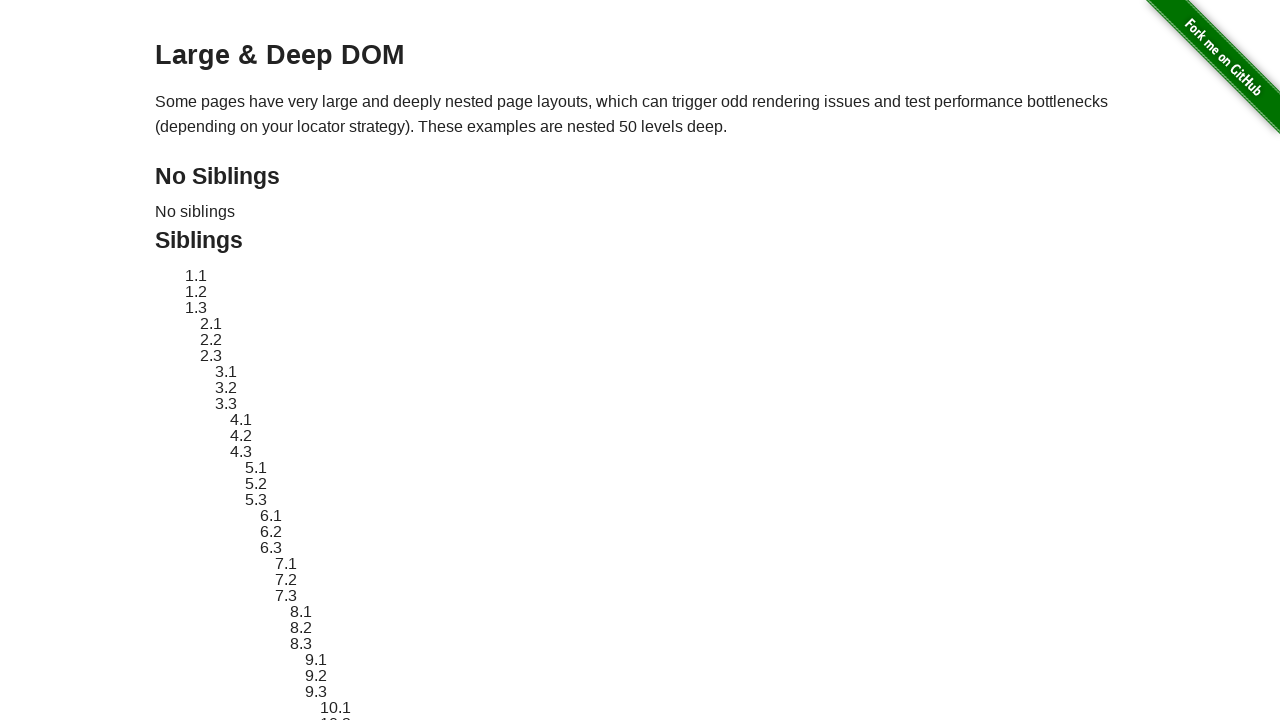

Target element #sibling-2.3 is visible on the page
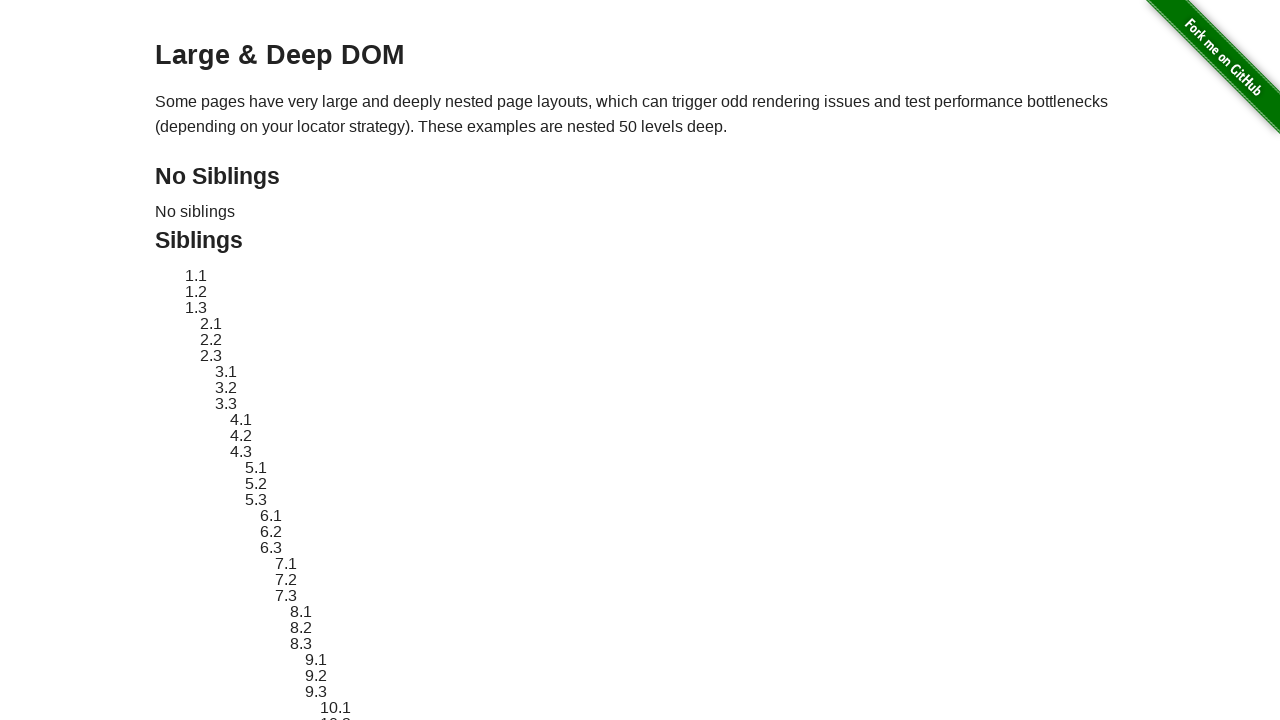

Applied red dashed border highlight to element #sibling-2.3
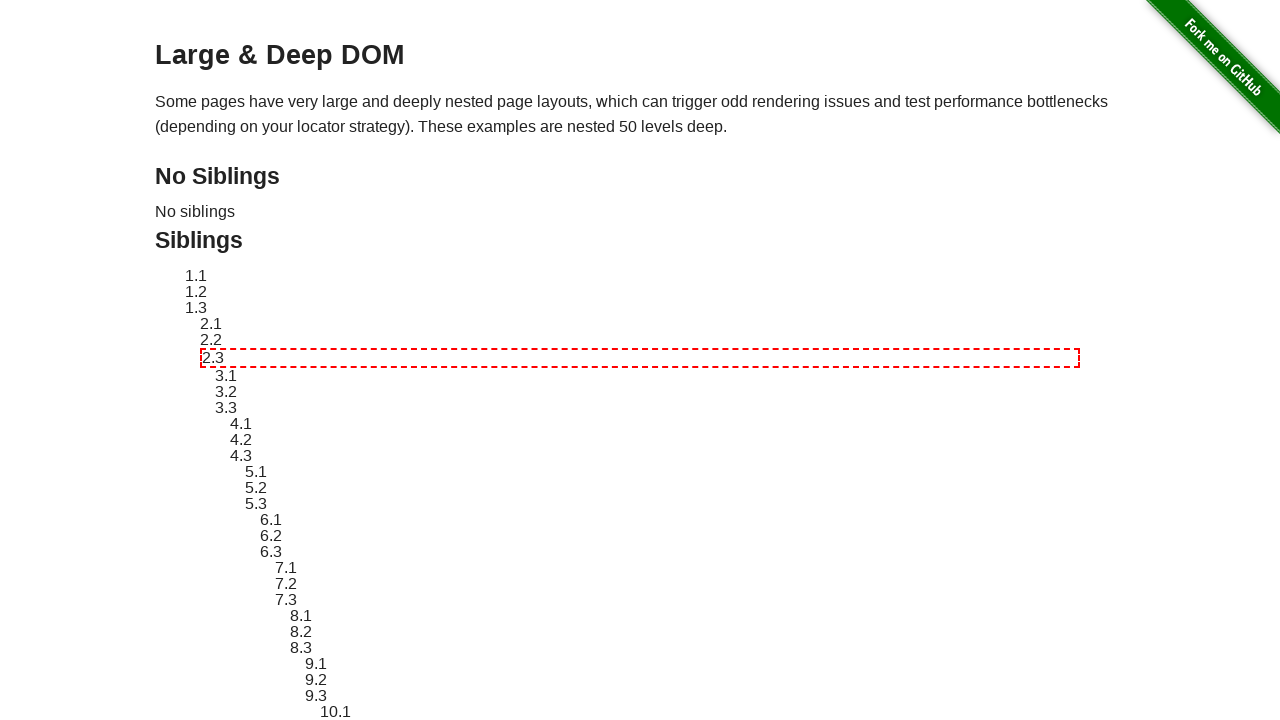

Waited 3 seconds to observe the highlight effect
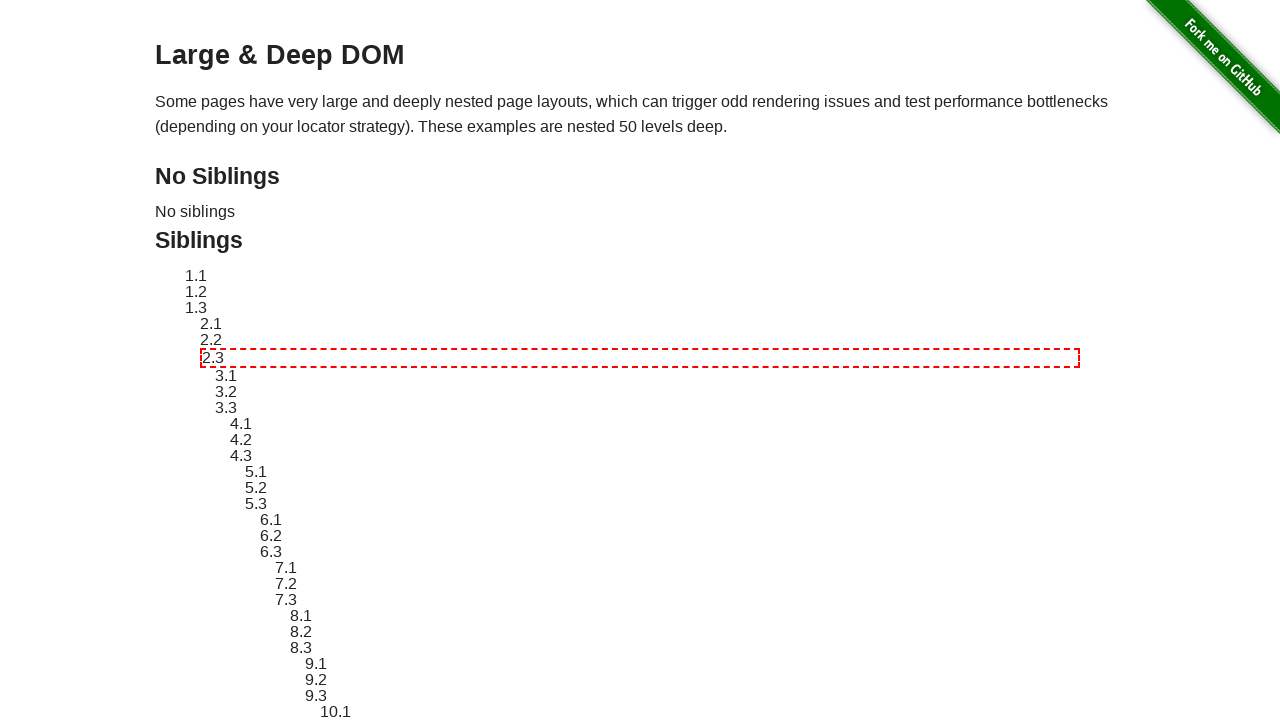

Reverted element #sibling-2.3 style back to original
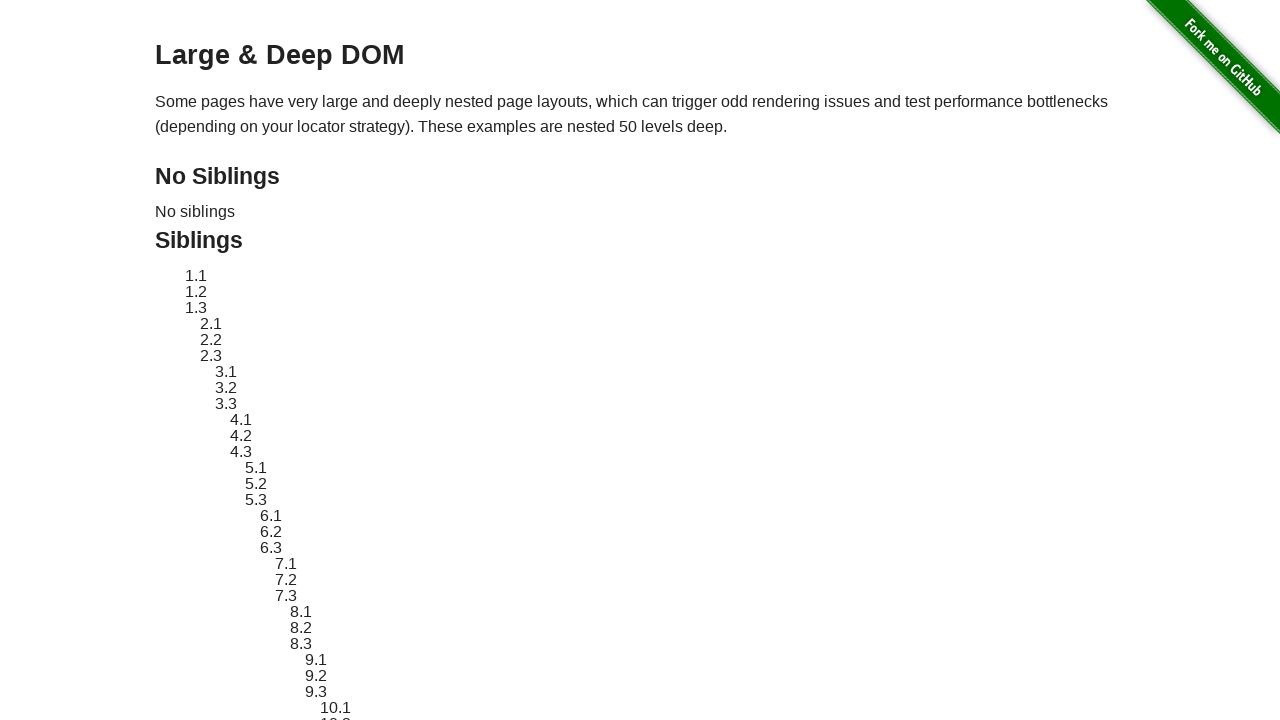

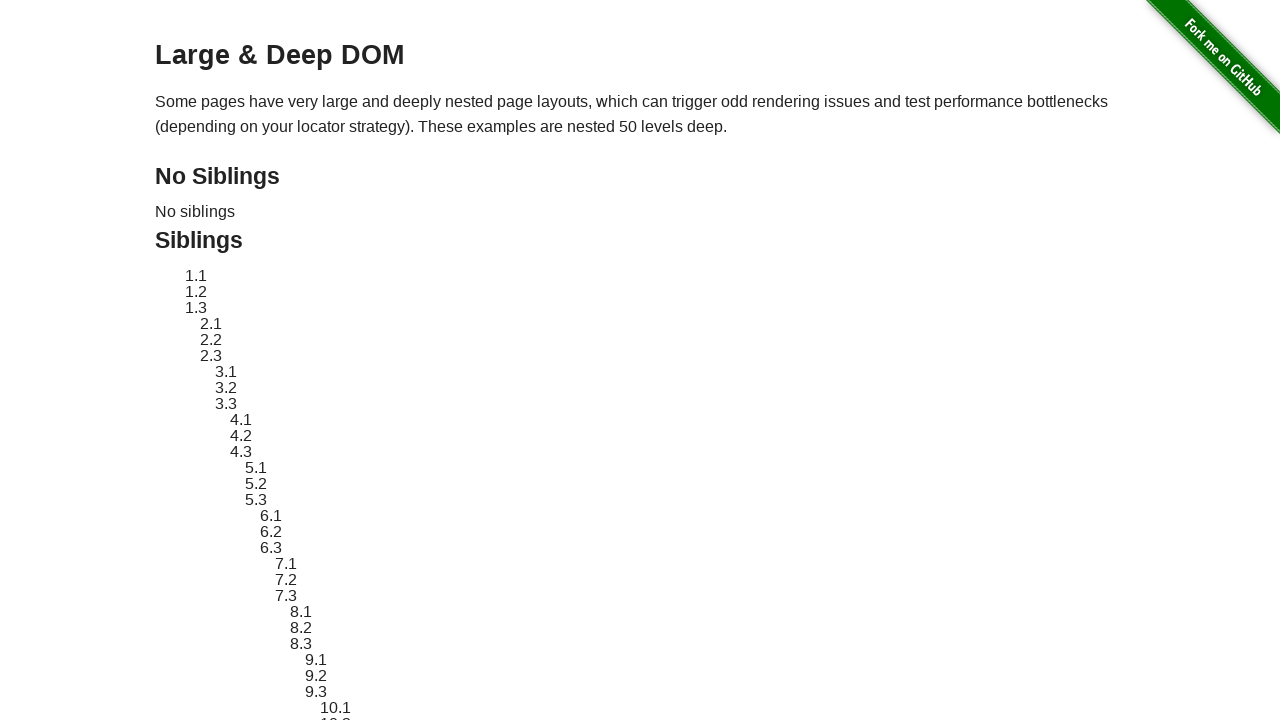